Scrolls to and verifies the 'Achievement' section text is visible.

Starting URL: https://www.recodesolutions.com

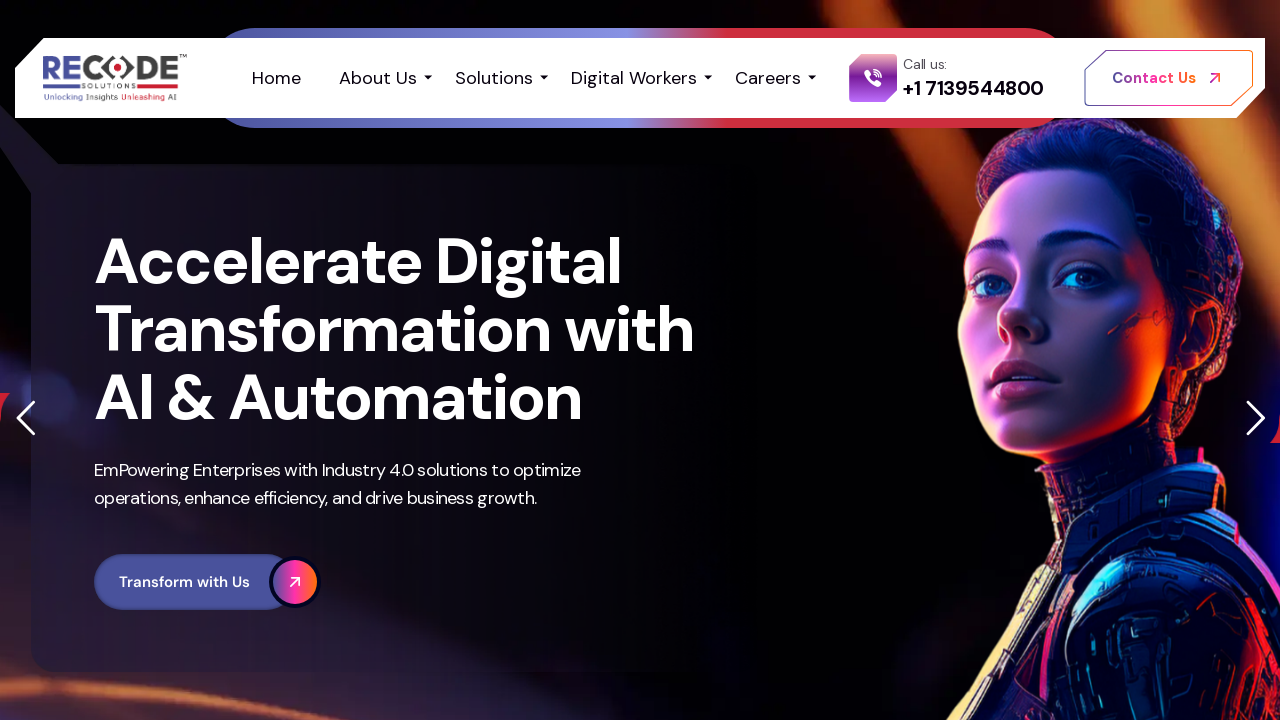

Located the Achievement section heading element
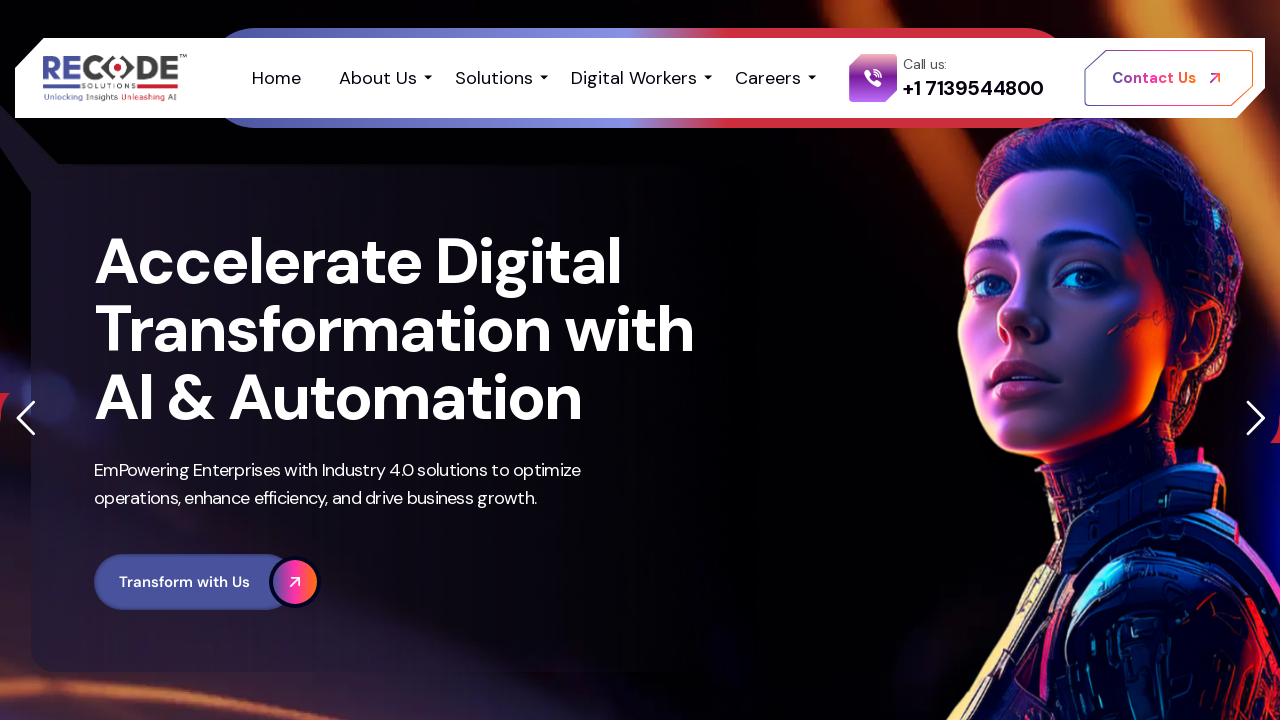

Scrolled to Achievement section
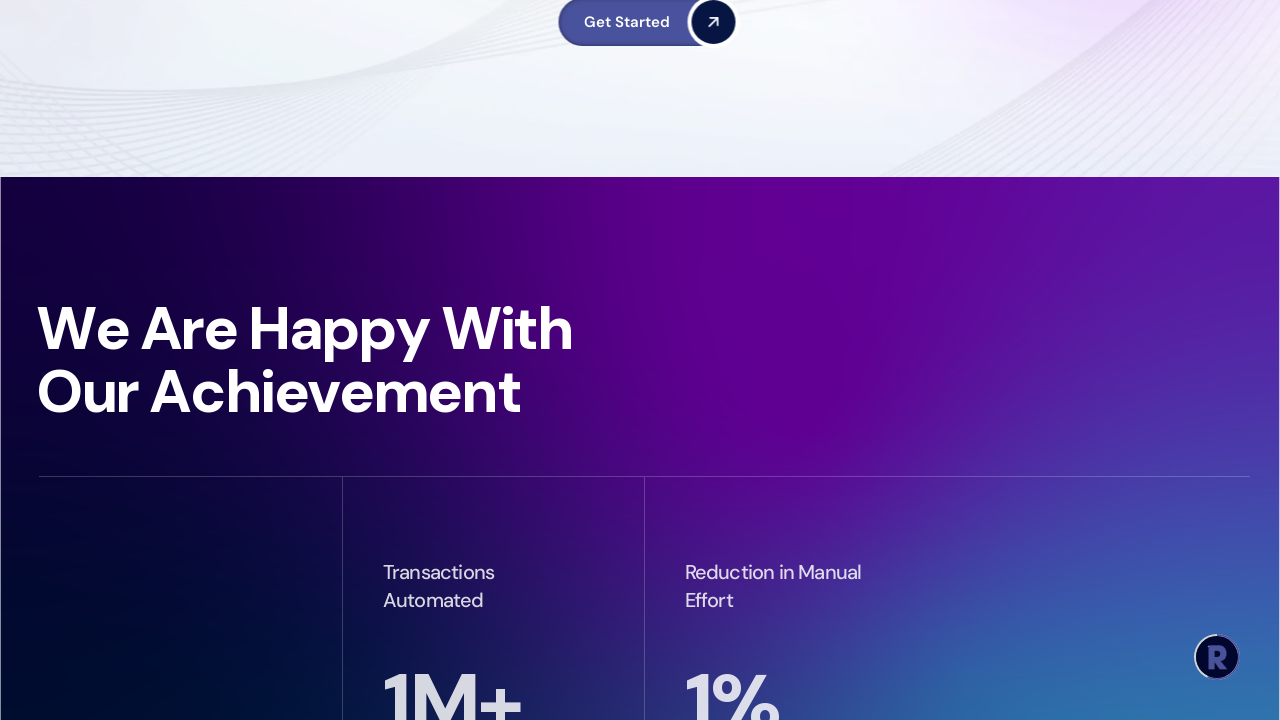

Verified Achievement section text is visible
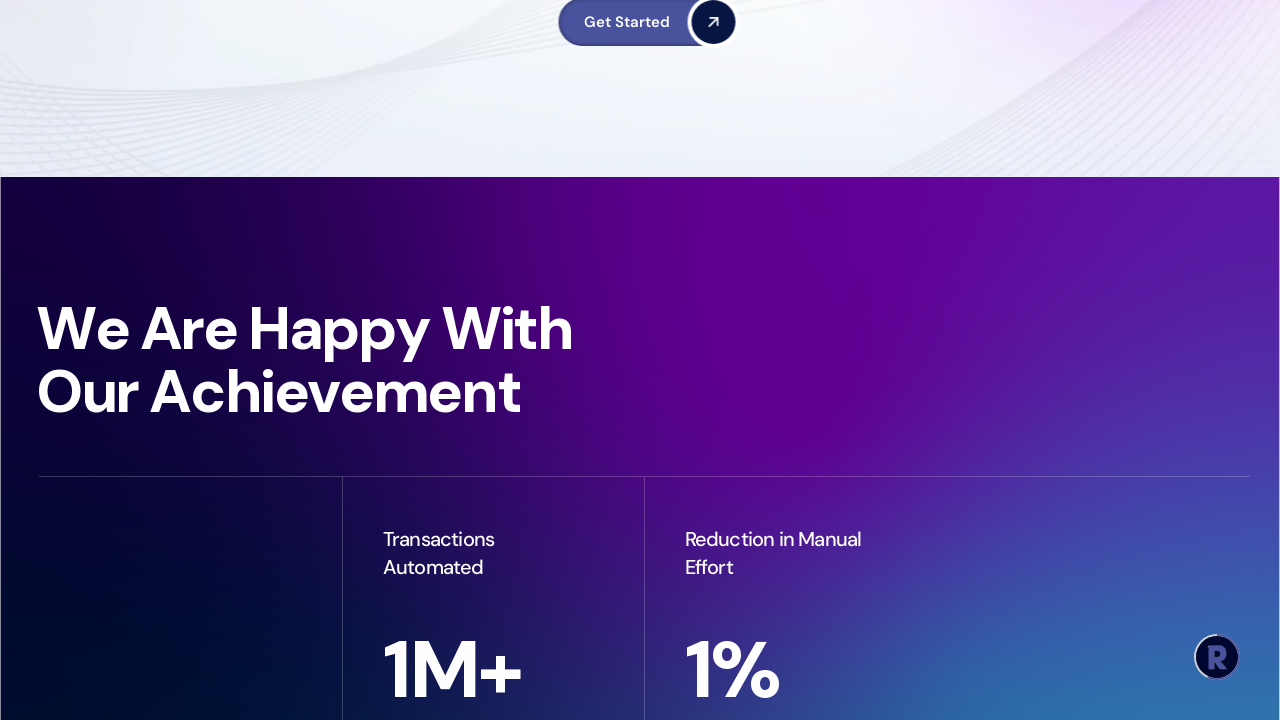

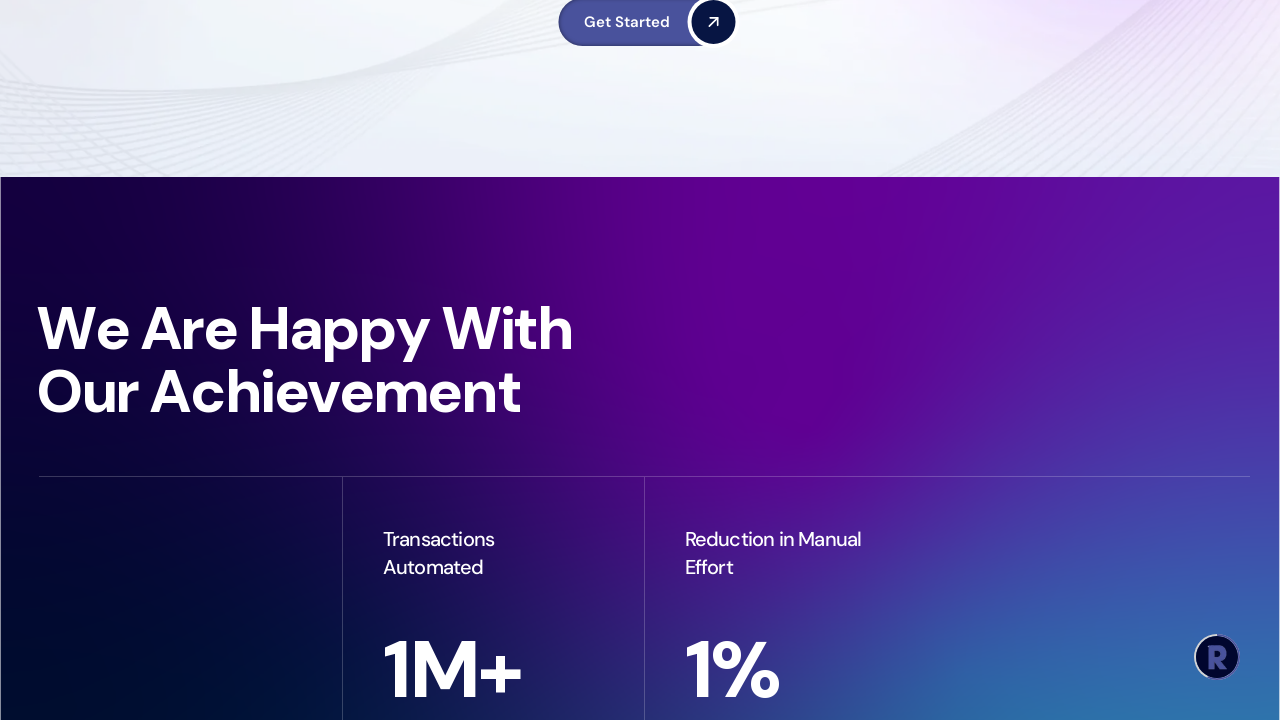